Tests a range input slider by setting its value to 30 and verifying the displayed value updates accordingly

Starting URL: https://example.cypress.io/commands/actions

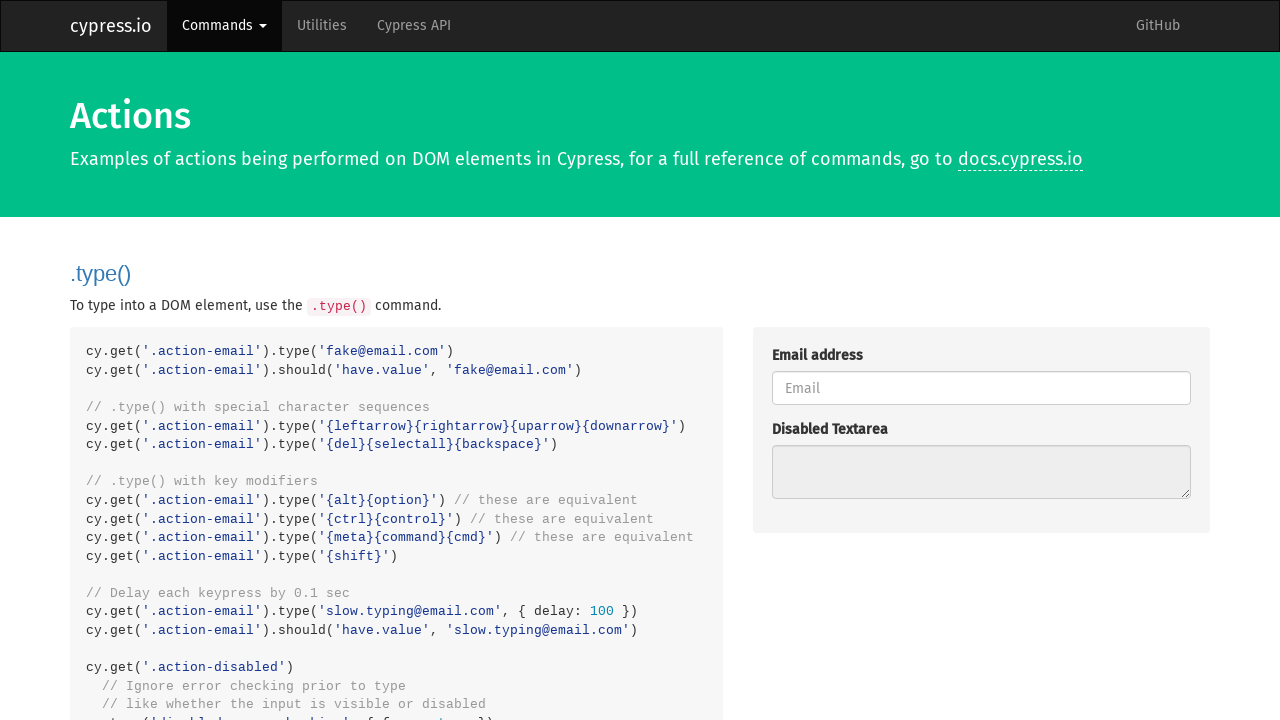

Located range input element and scrolled it into view
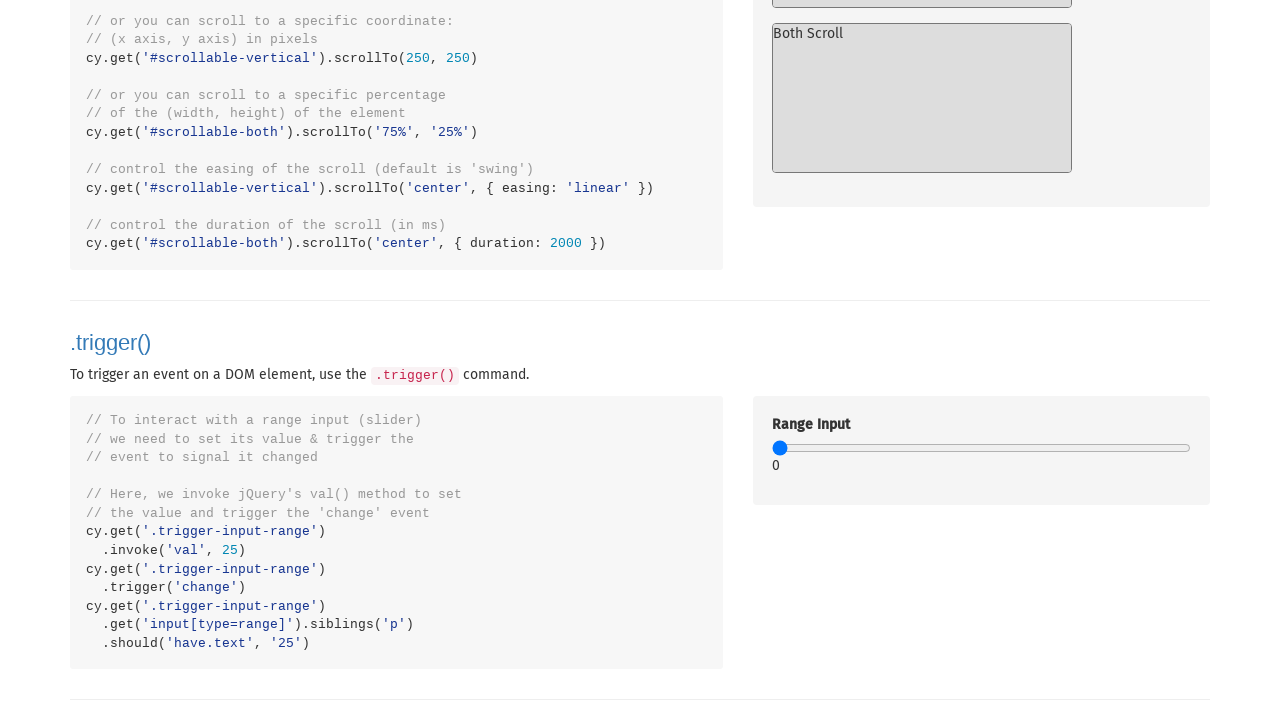

Set range input value to 30 and dispatched change event
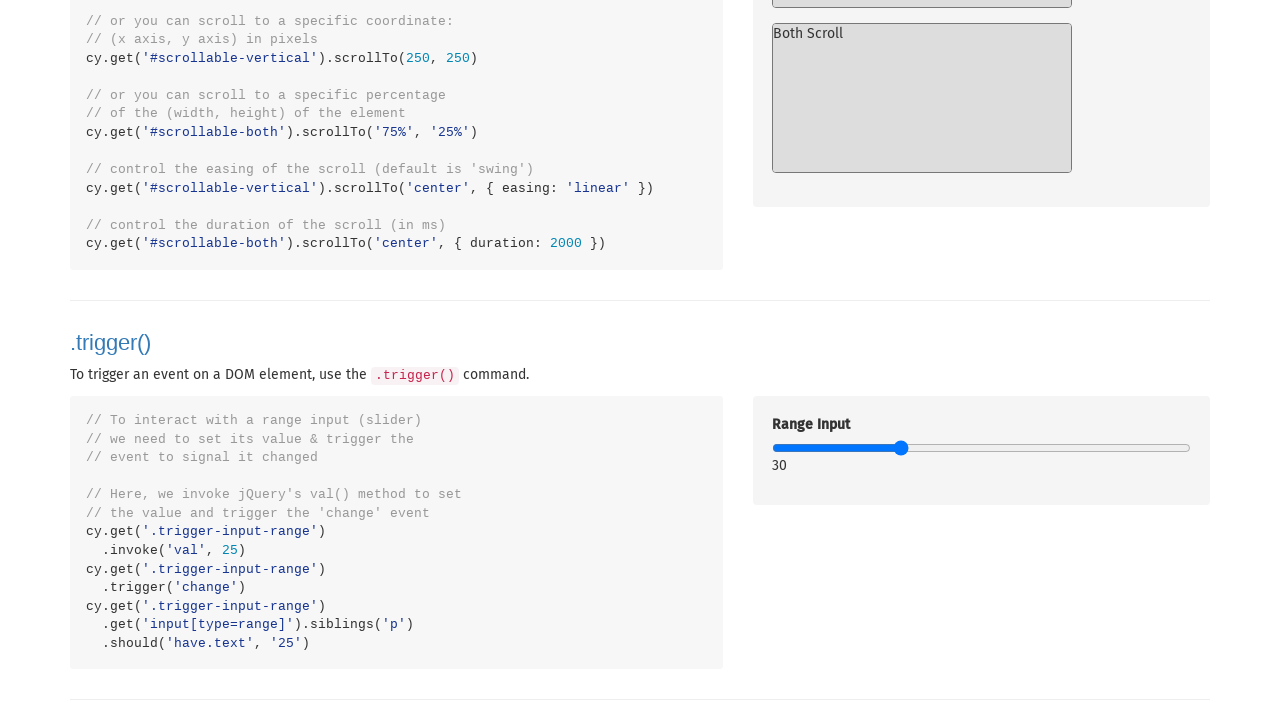

Waited for sibling paragraph to become visible
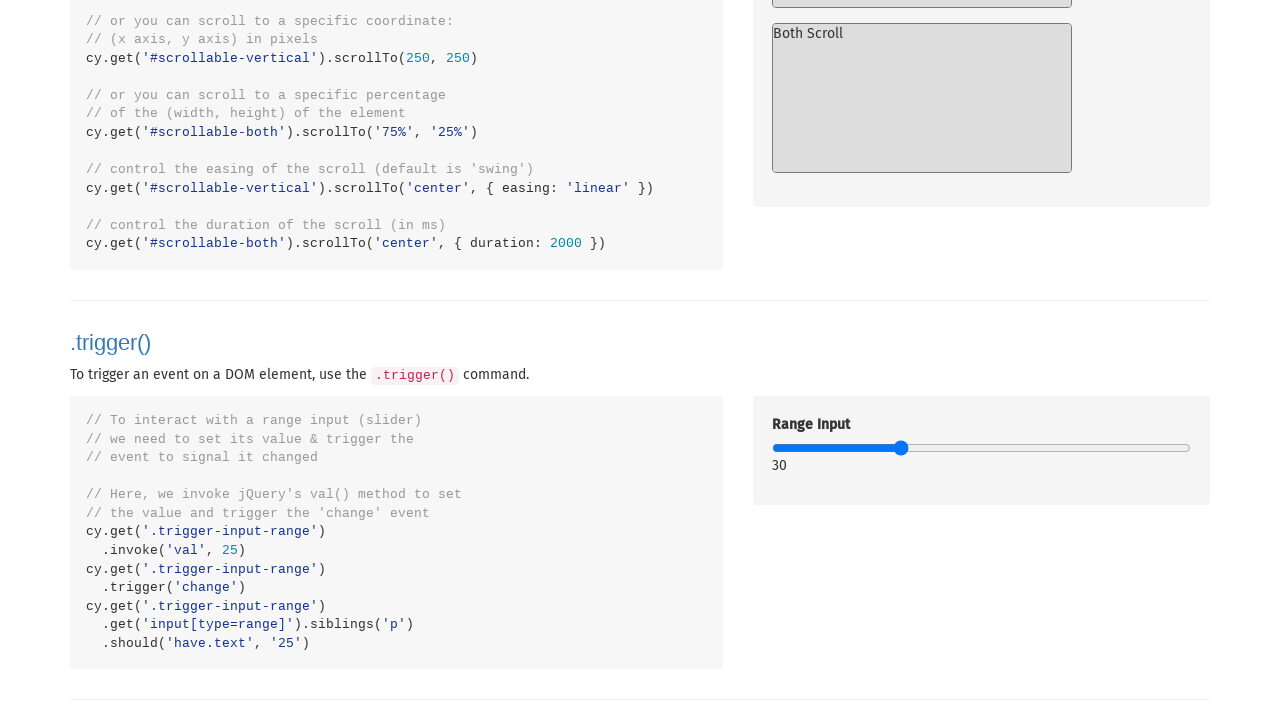

Waited for paragraph text content to update to '30'
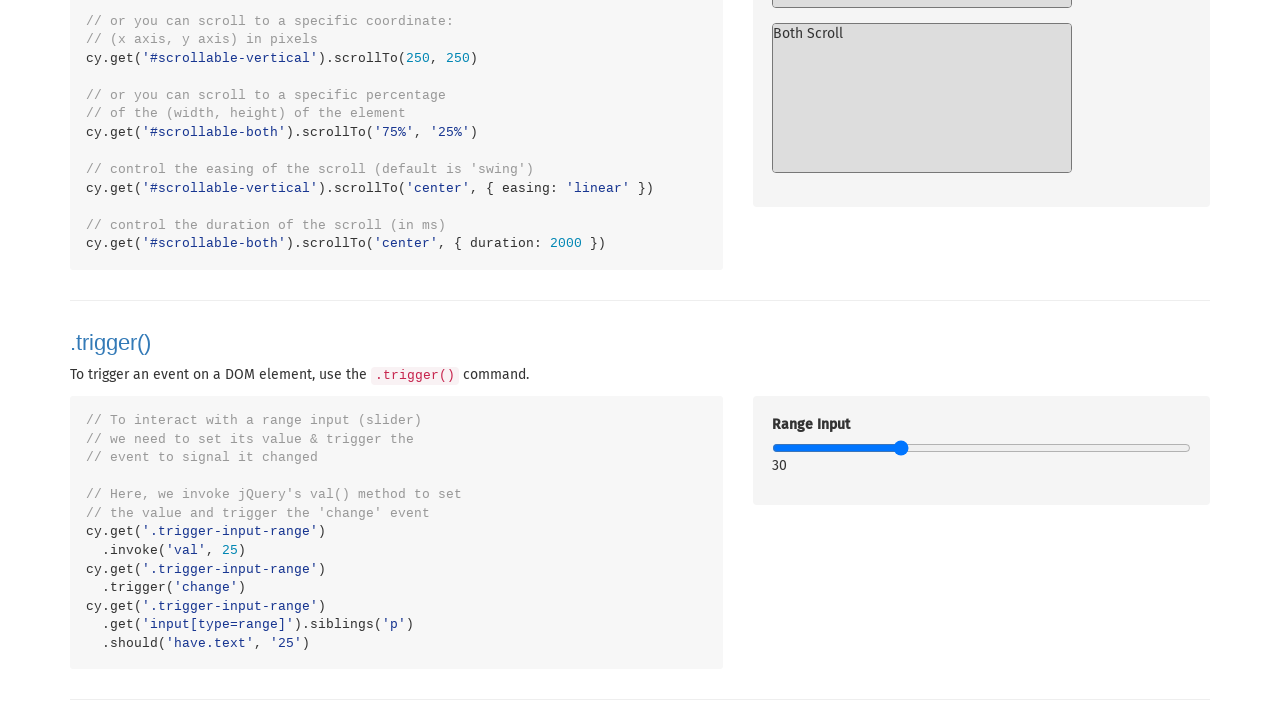

Verified that paragraph displays the correct value of '30'
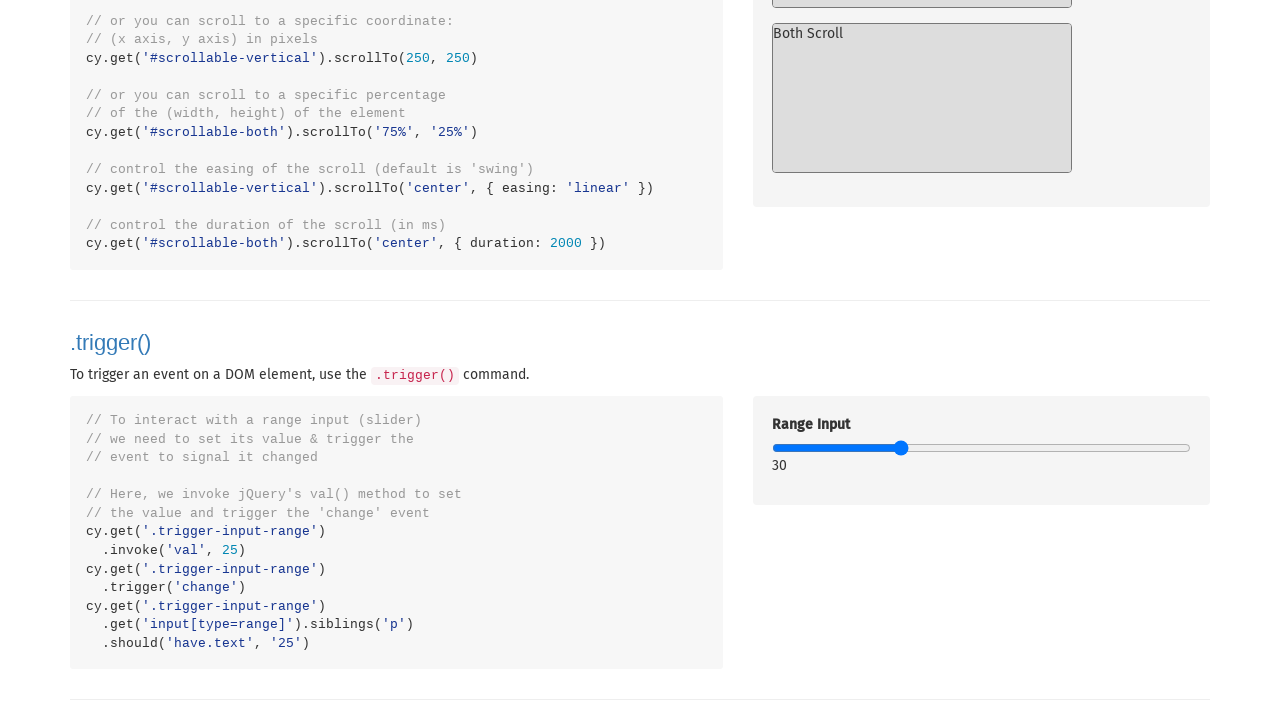

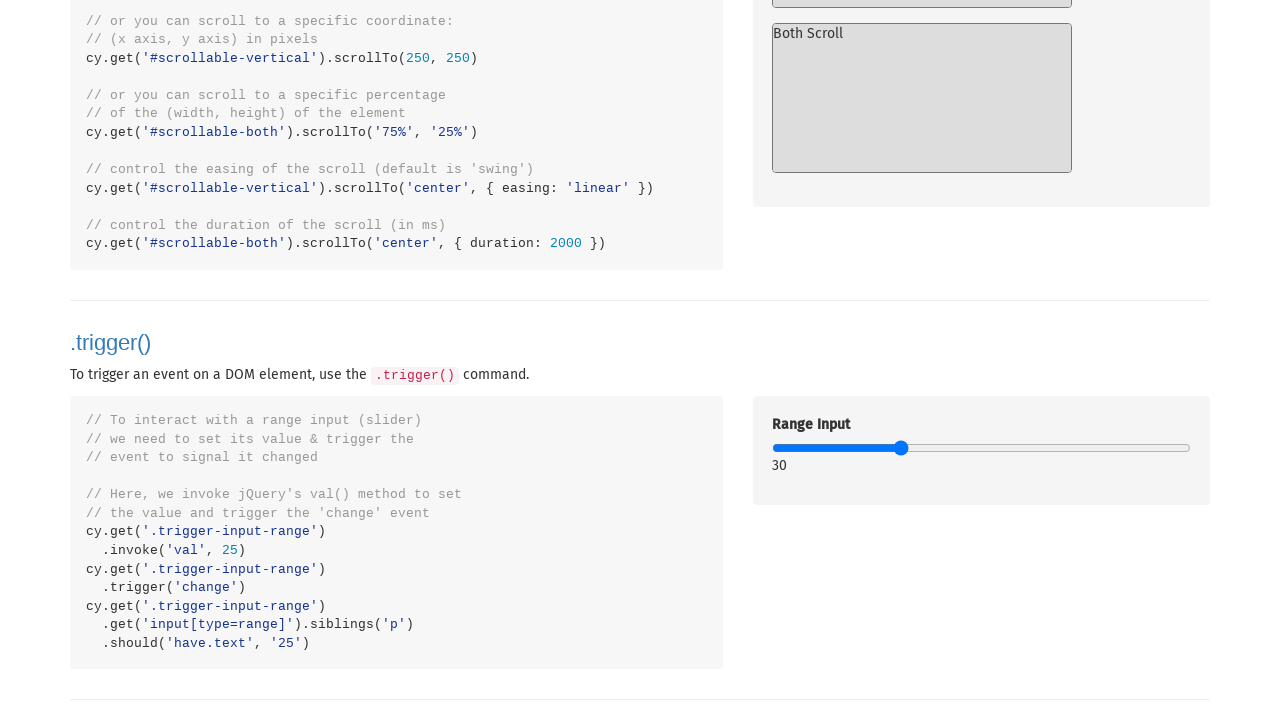